Navigates to the nopCommerce demo page and maximizes the browser window to verify the page loads successfully.

Starting URL: https://www.nopcommerce.com/en/demo

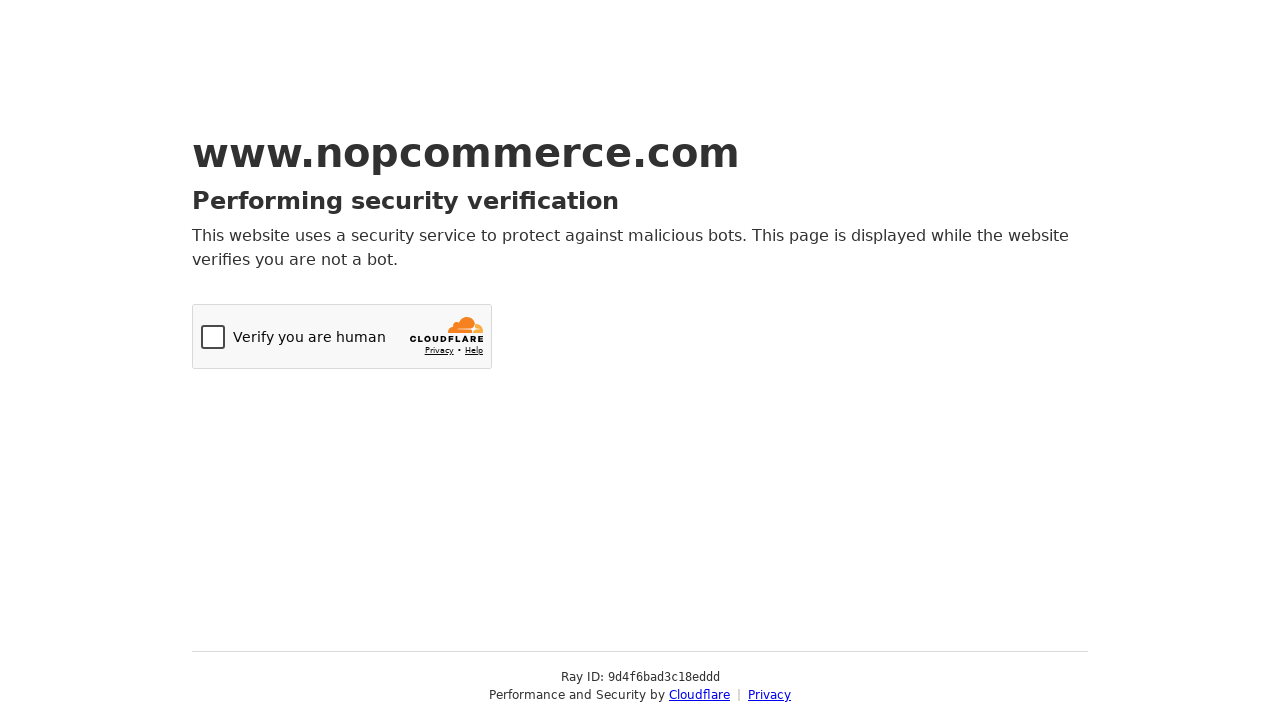

Set viewport size to 1920x1080 to maximize browser window
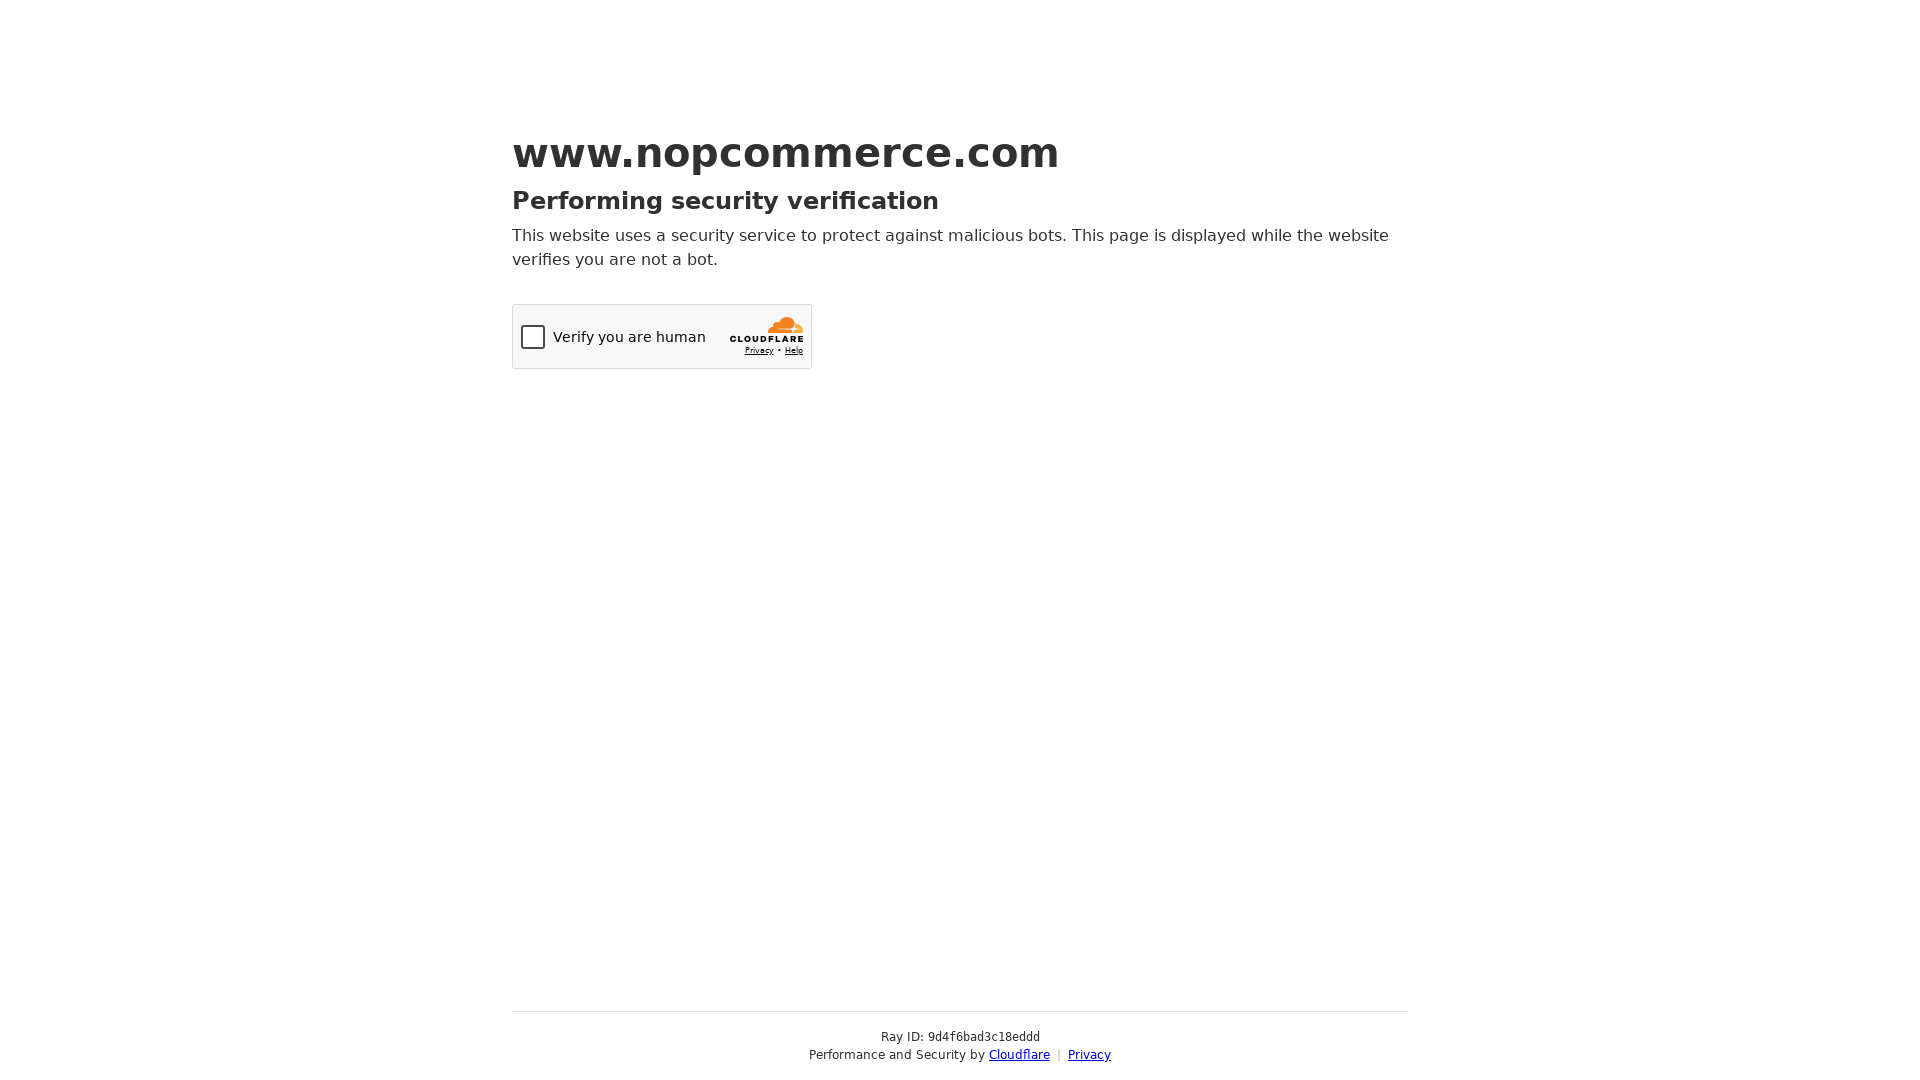

Waited for DOM content to be fully loaded on nopCommerce demo page
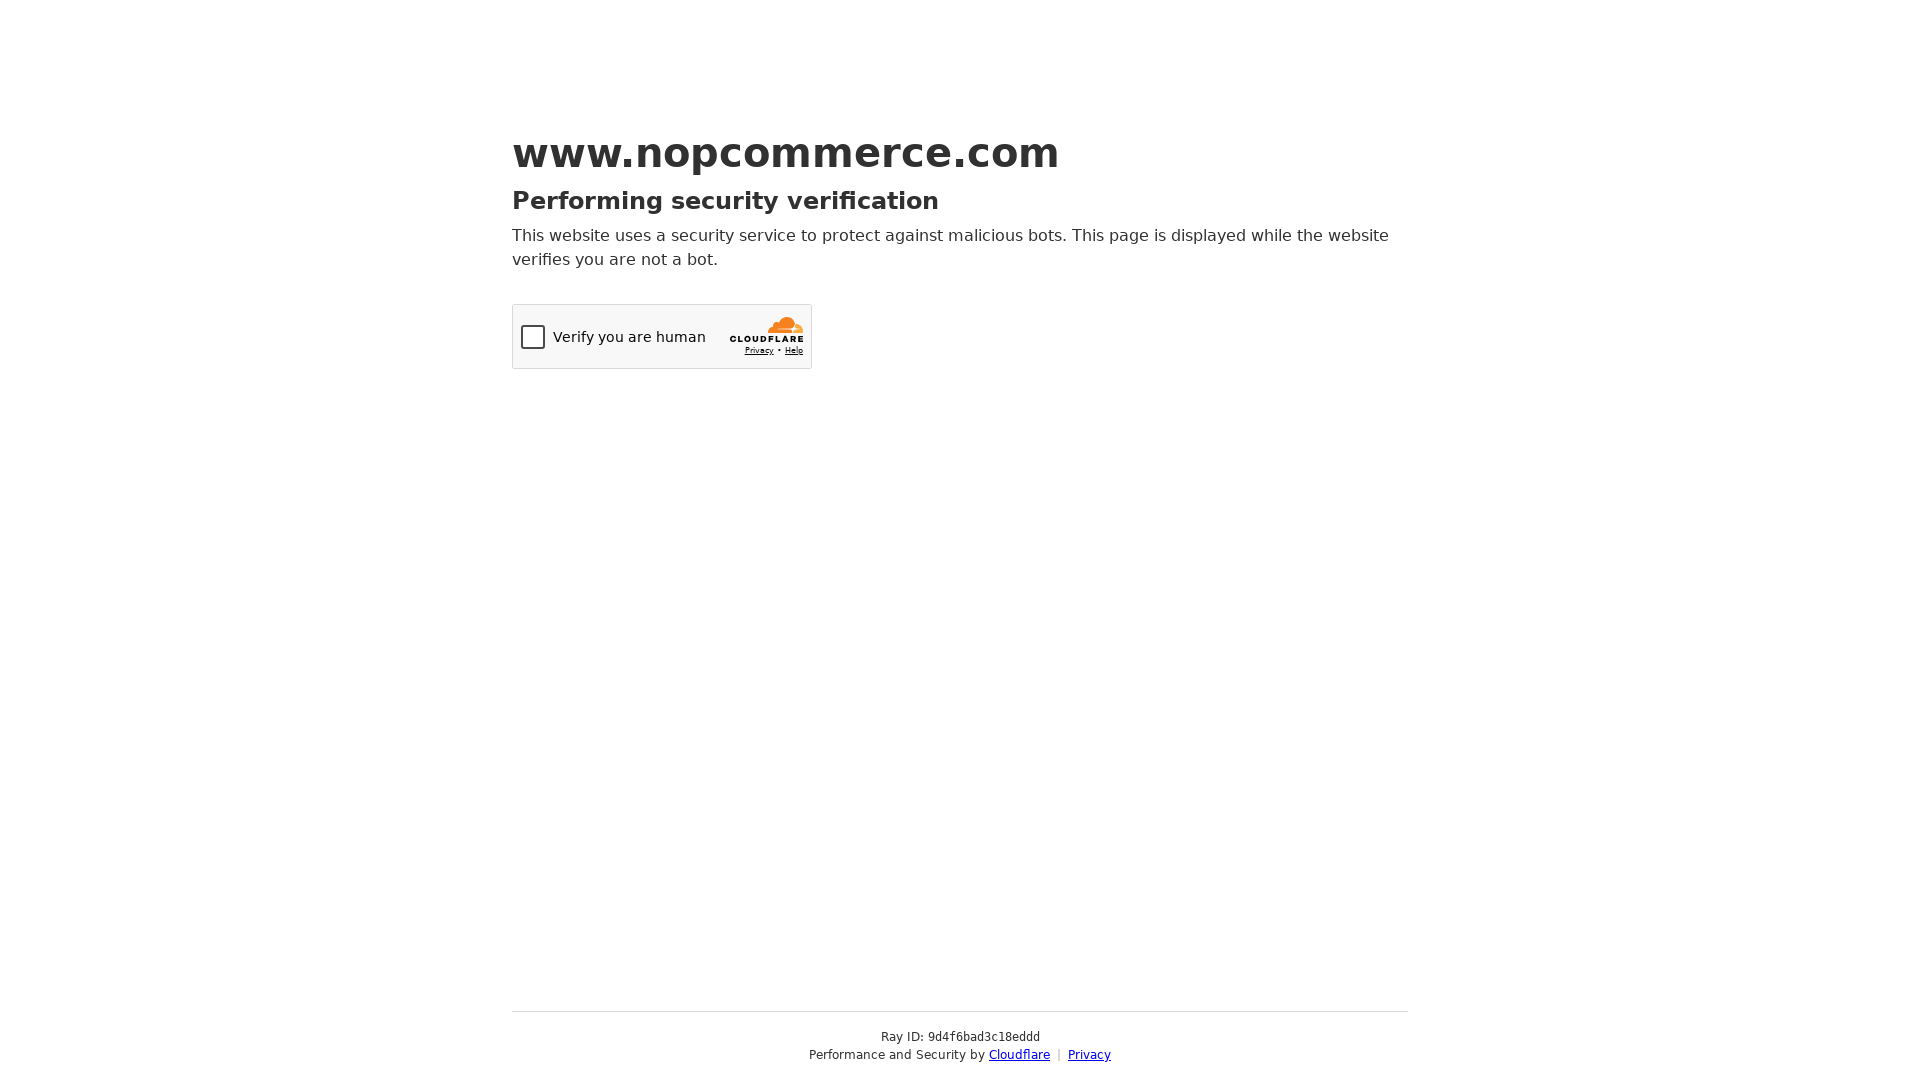

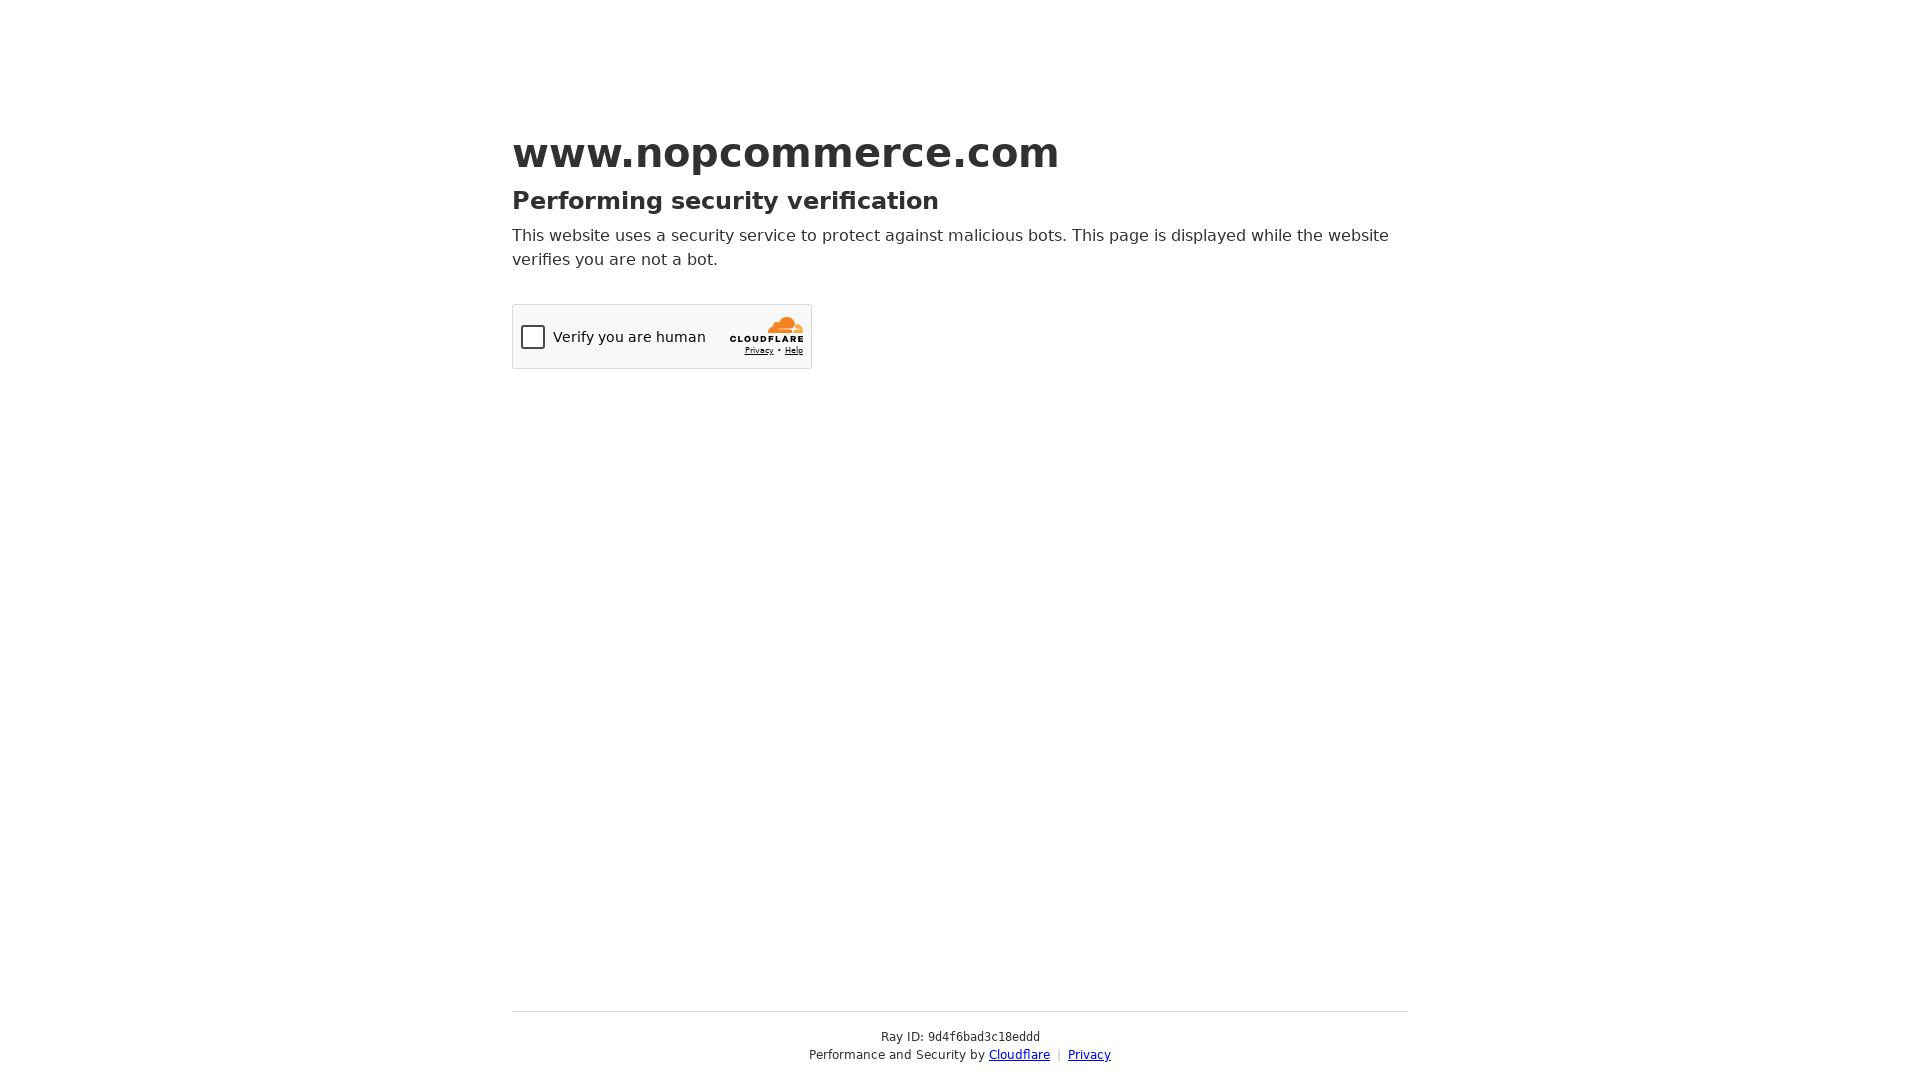